Tests the calculator by subtracting 3.5 - 1.2 and verifying the result equals 2.3

Starting URL: https://calculatorhtml.onrender.com/

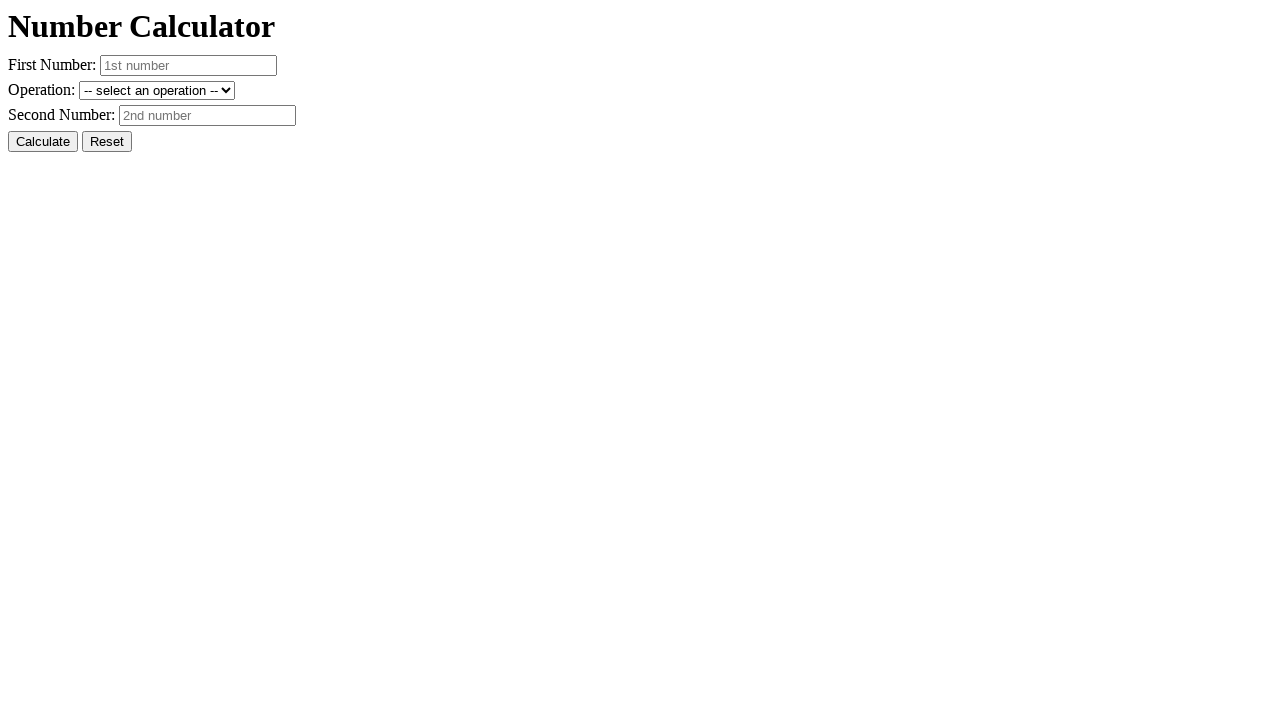

Clicked Reset button to clear previous values at (107, 142) on #resetButton
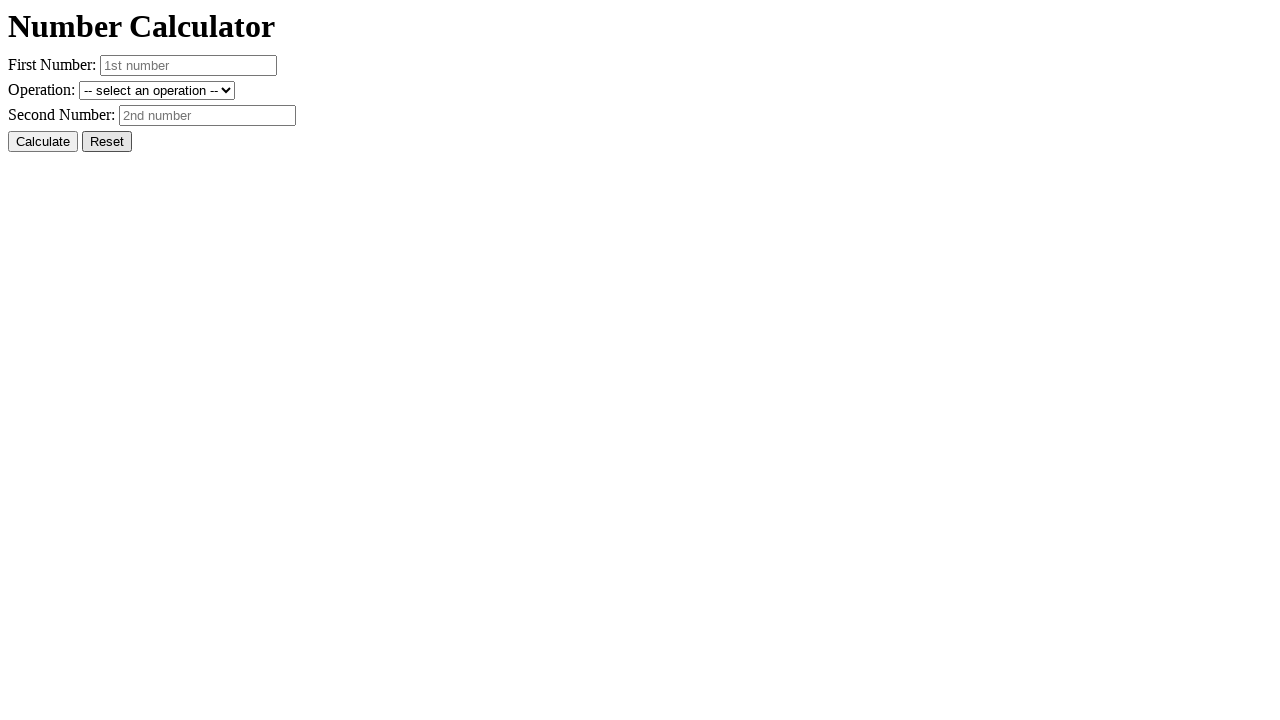

Entered first number 3.5 into number1 field on #number1
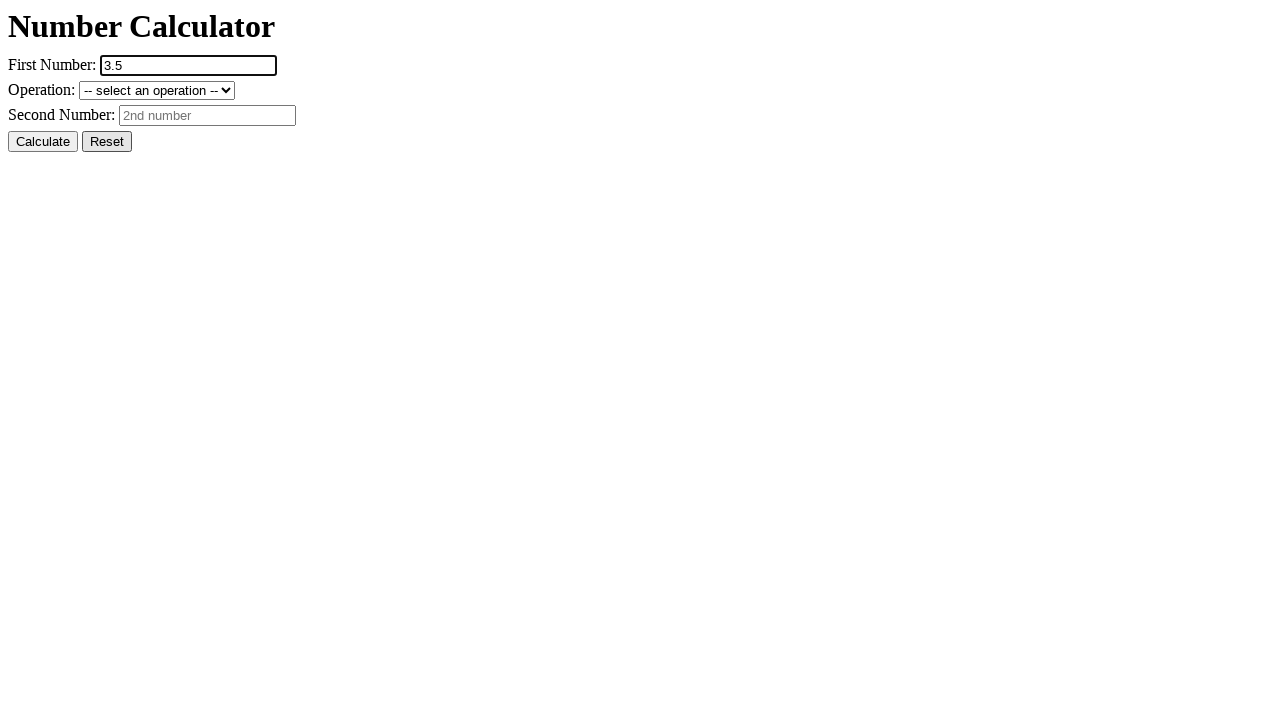

Entered second number 1.2 into number2 field on #number2
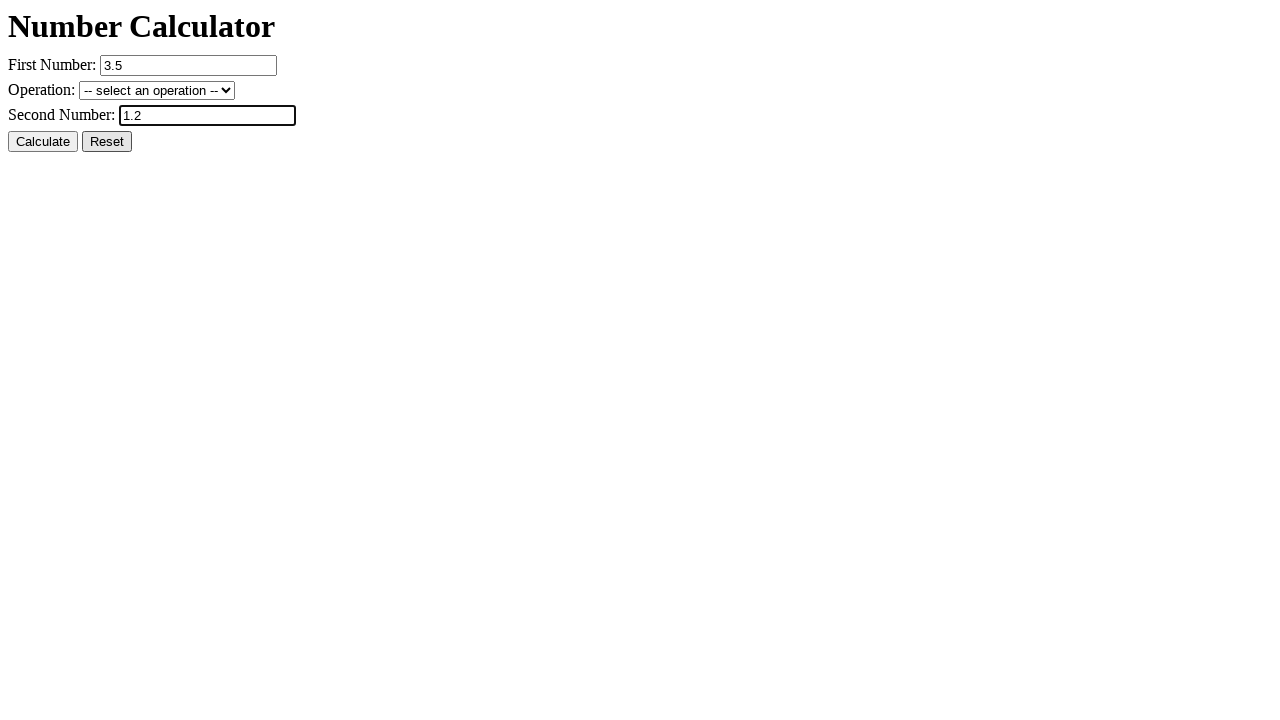

Selected subtraction operation from dropdown on #operation
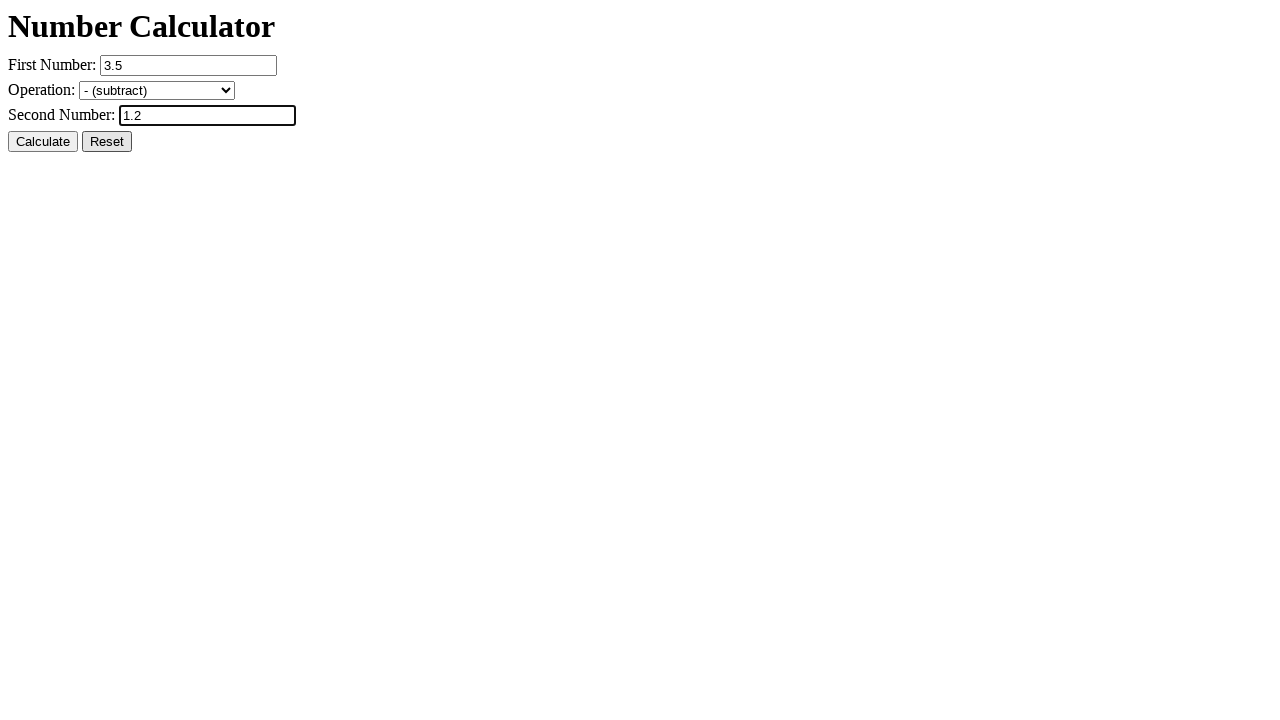

Clicked Calculate button to perform subtraction at (43, 142) on #calcButton
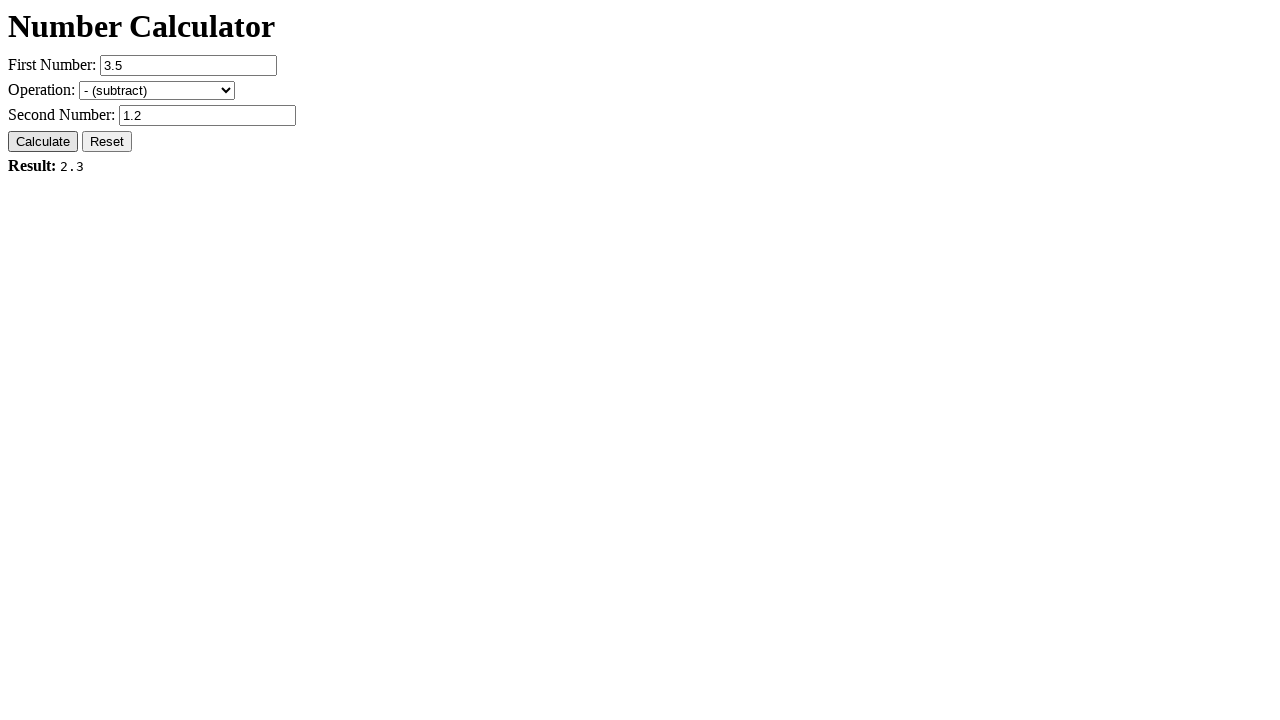

Verified that result equals 'Result: 2.3' (3.5 - 1.2 = 2.3)
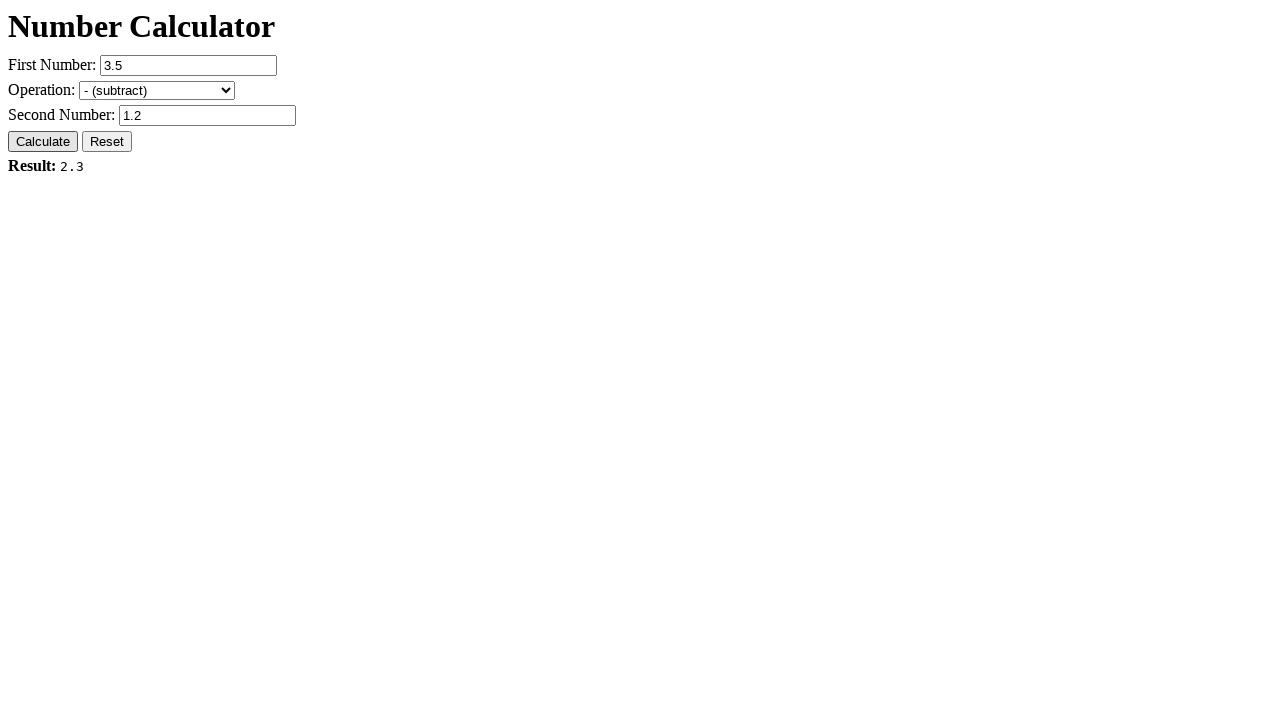

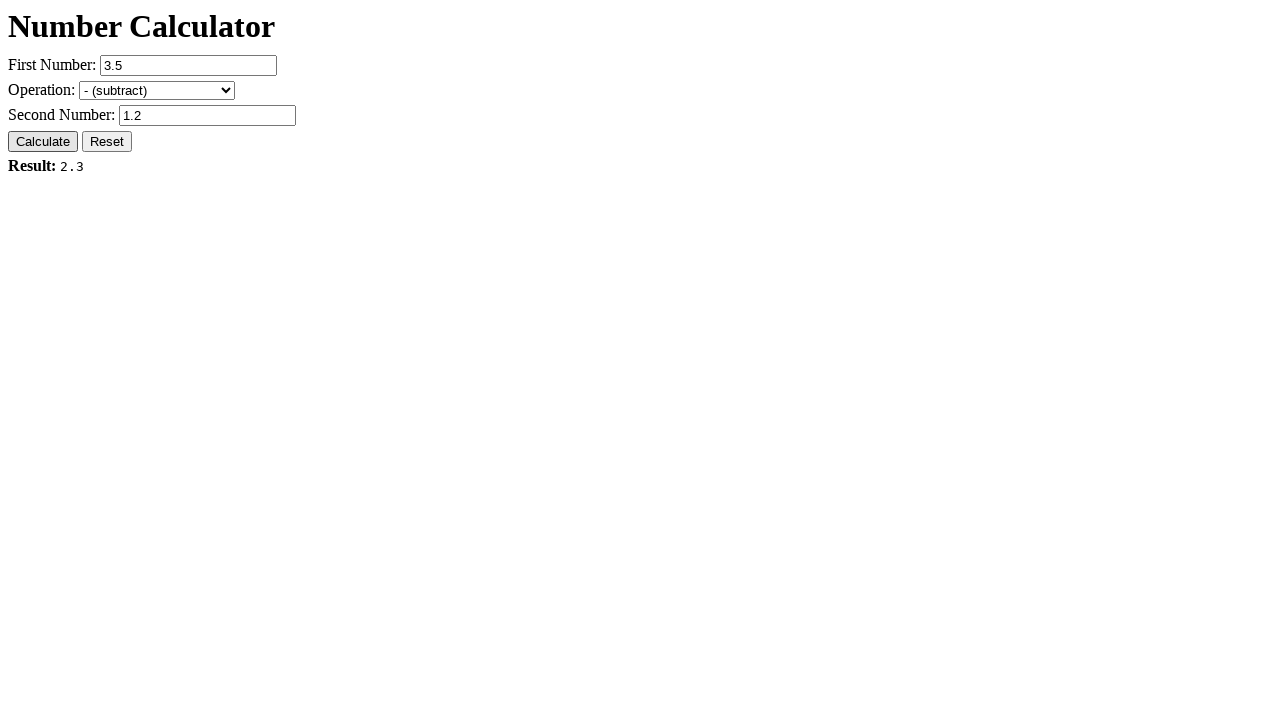